Tests the forgot password functionality on OrangeHRM demo site by clicking the forgot password link and interacting with the password reset flow

Starting URL: https://opensource-demo.orangehrmlive.com/

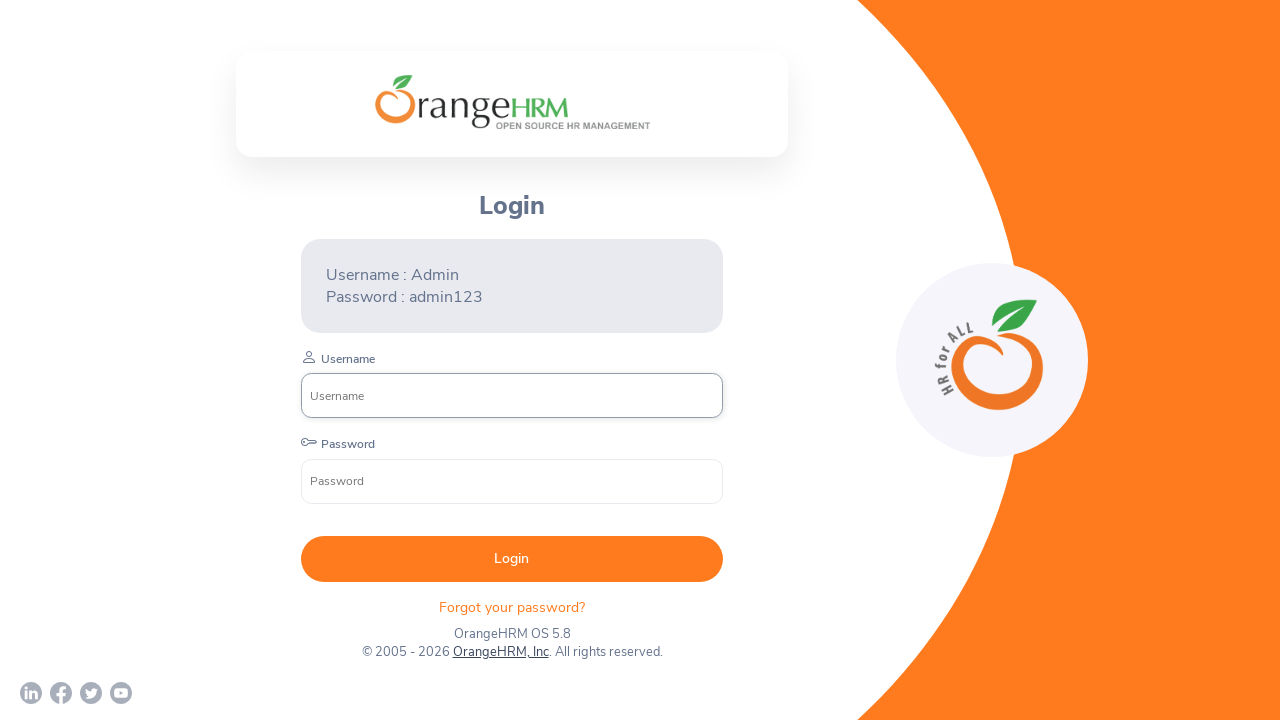

Clicked 'Forgot your password?' link (English version) at (512, 607) on text=Forgot your password?
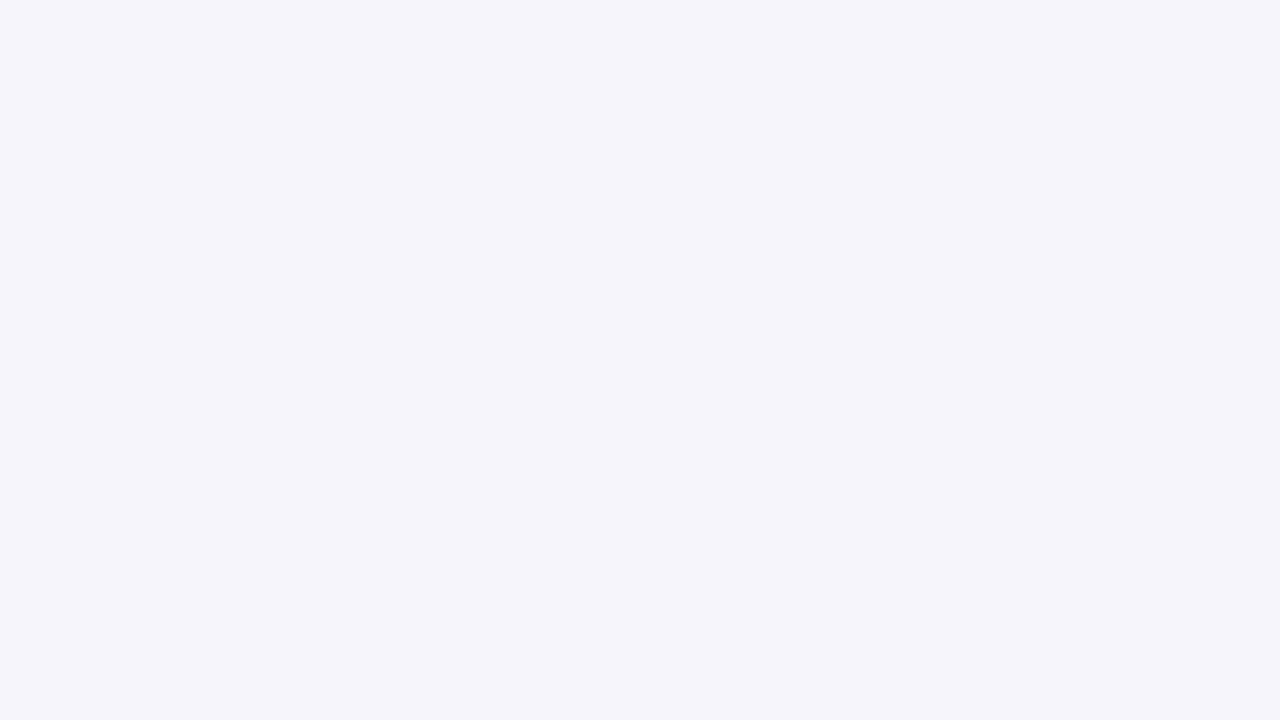

Waited for forgot password page to load with username input field
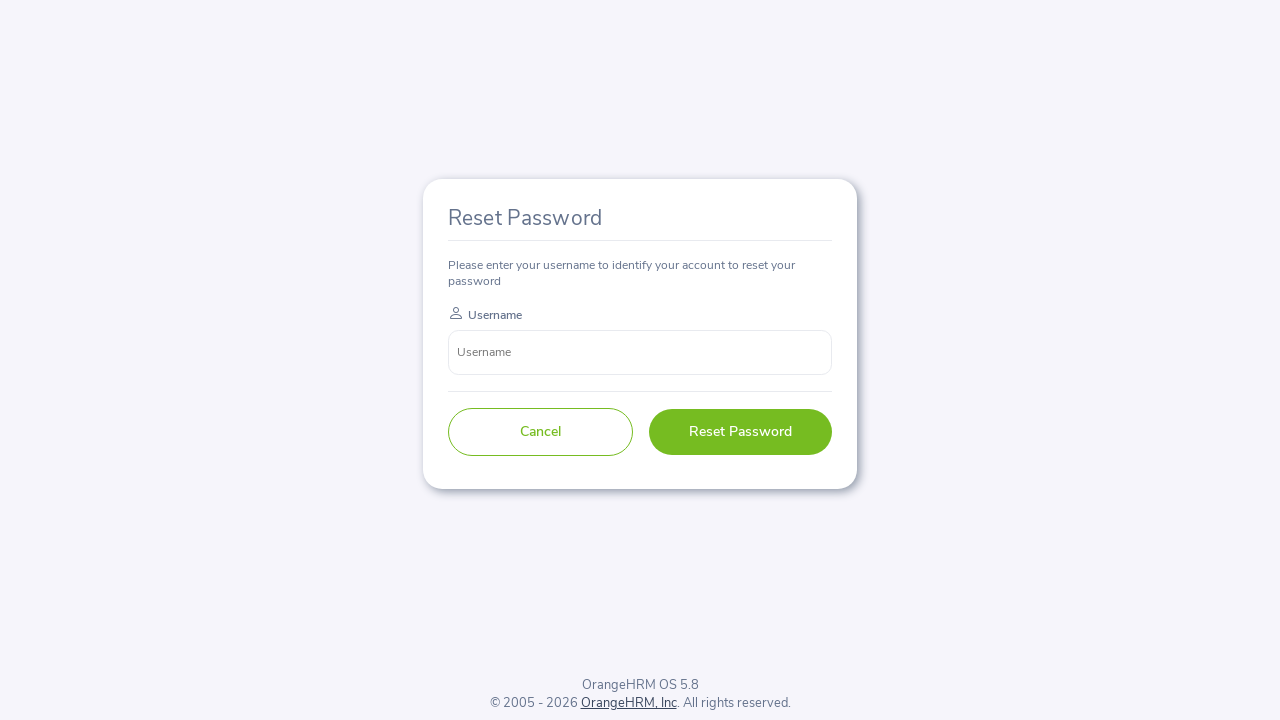

Filled username field with 'asif@demo.com' on input[name='username']
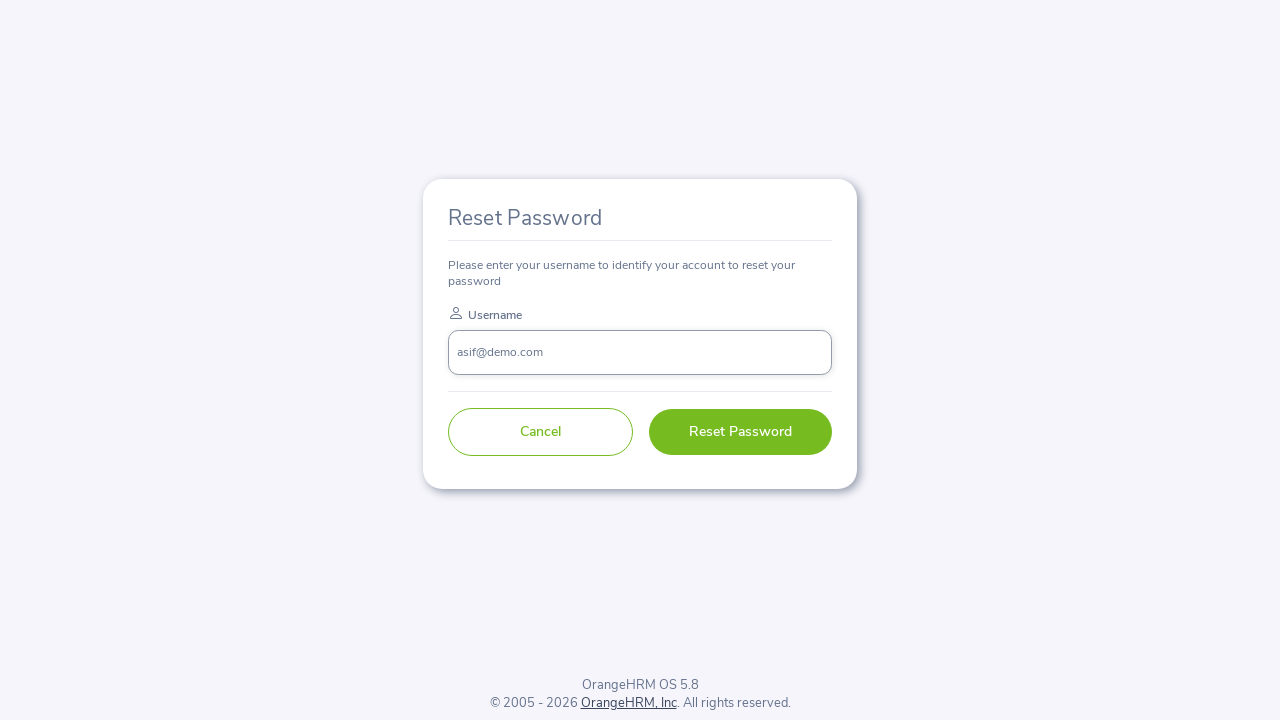

Clicked Reset Password button to submit password reset request at (740, 432) on button[type='submit']
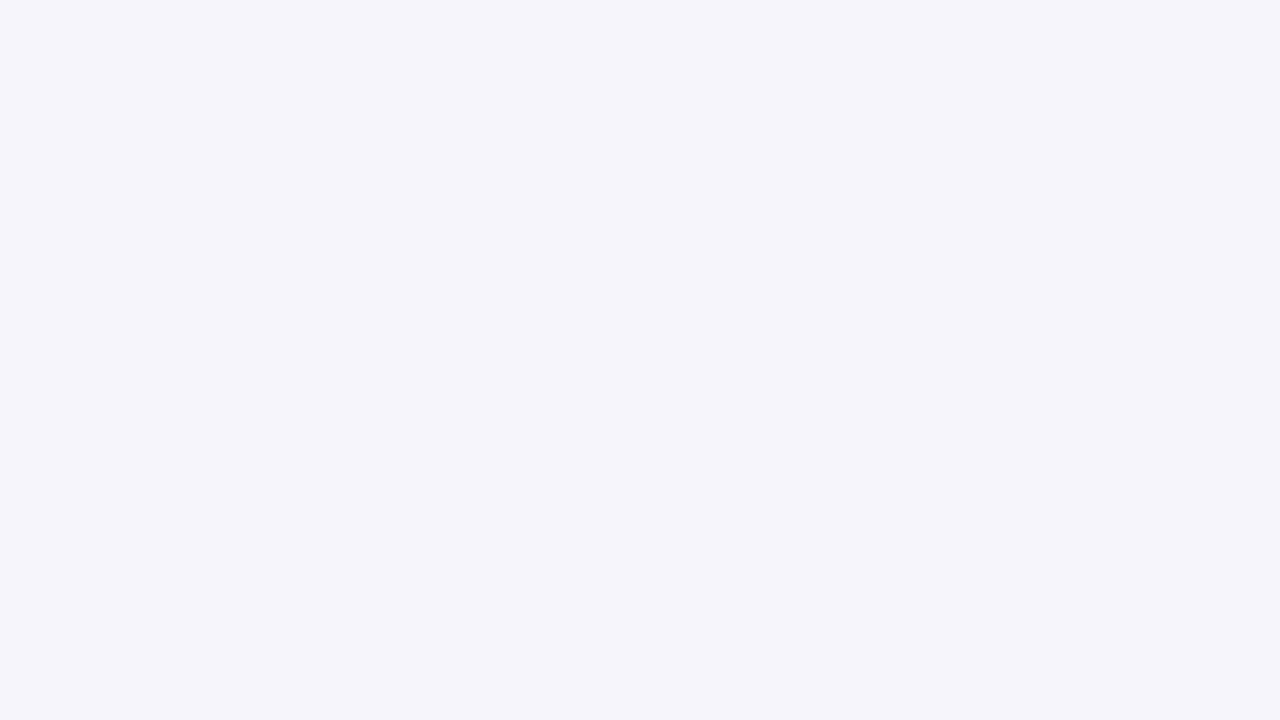

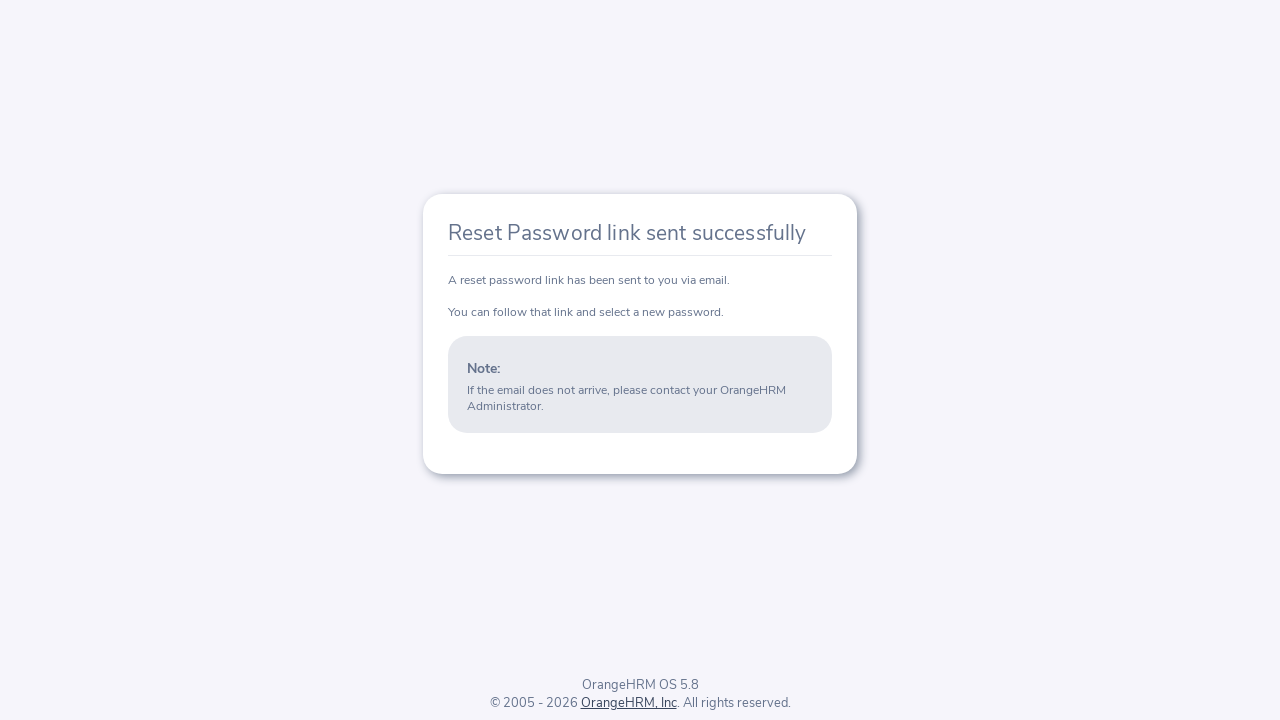